Tests that edits are saved when the input loses focus (blur event).

Starting URL: https://demo.playwright.dev/todomvc

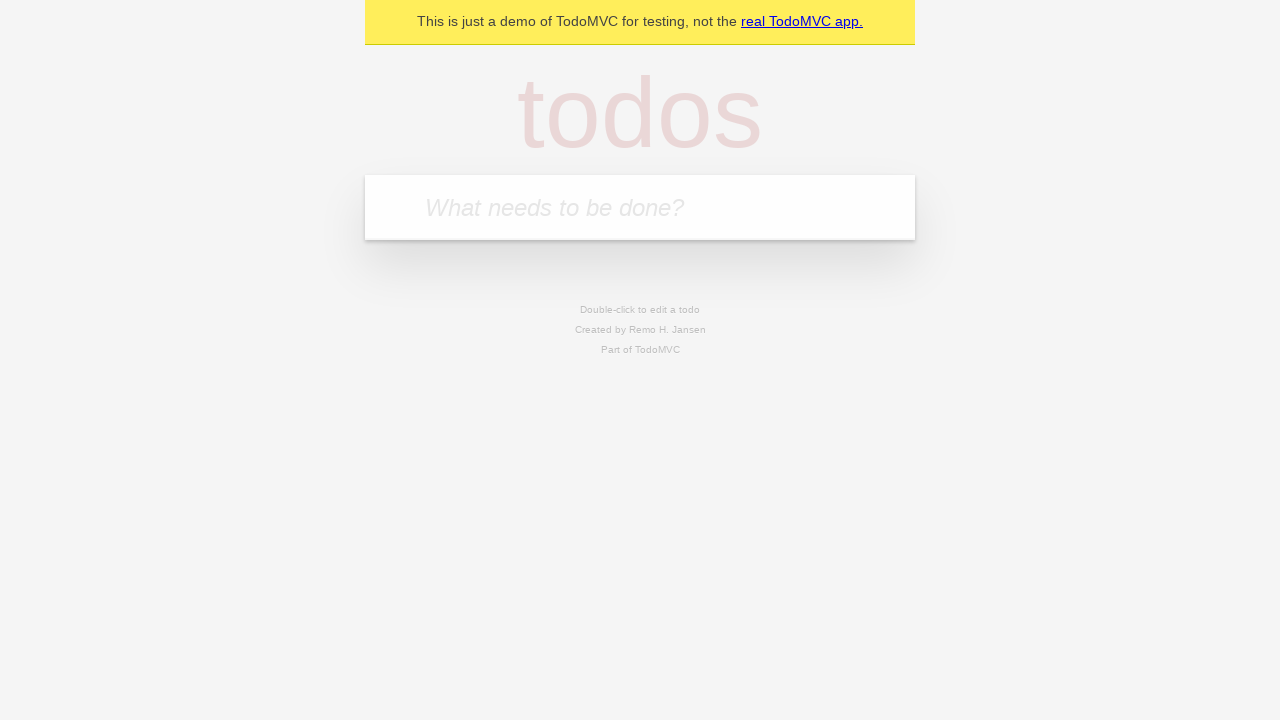

Filled first todo input with 'buy some cheese' on internal:attr=[placeholder="What needs to be done?"i]
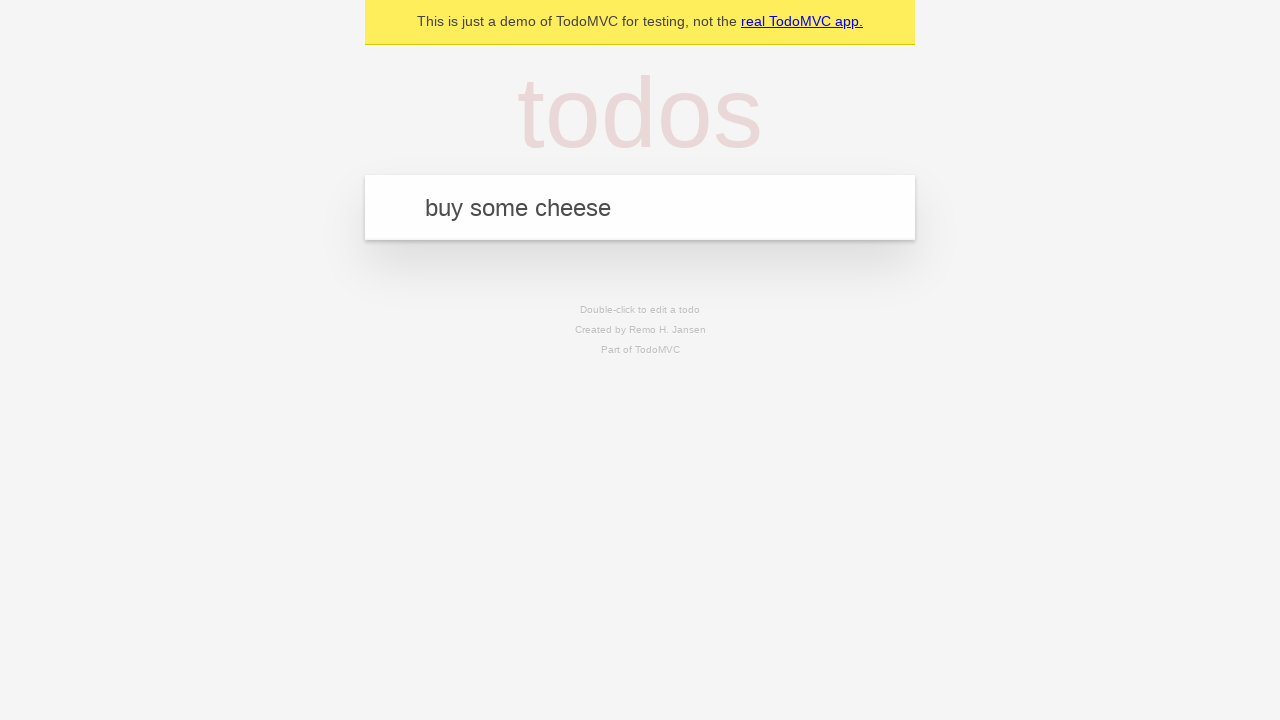

Pressed Enter to create first todo on internal:attr=[placeholder="What needs to be done?"i]
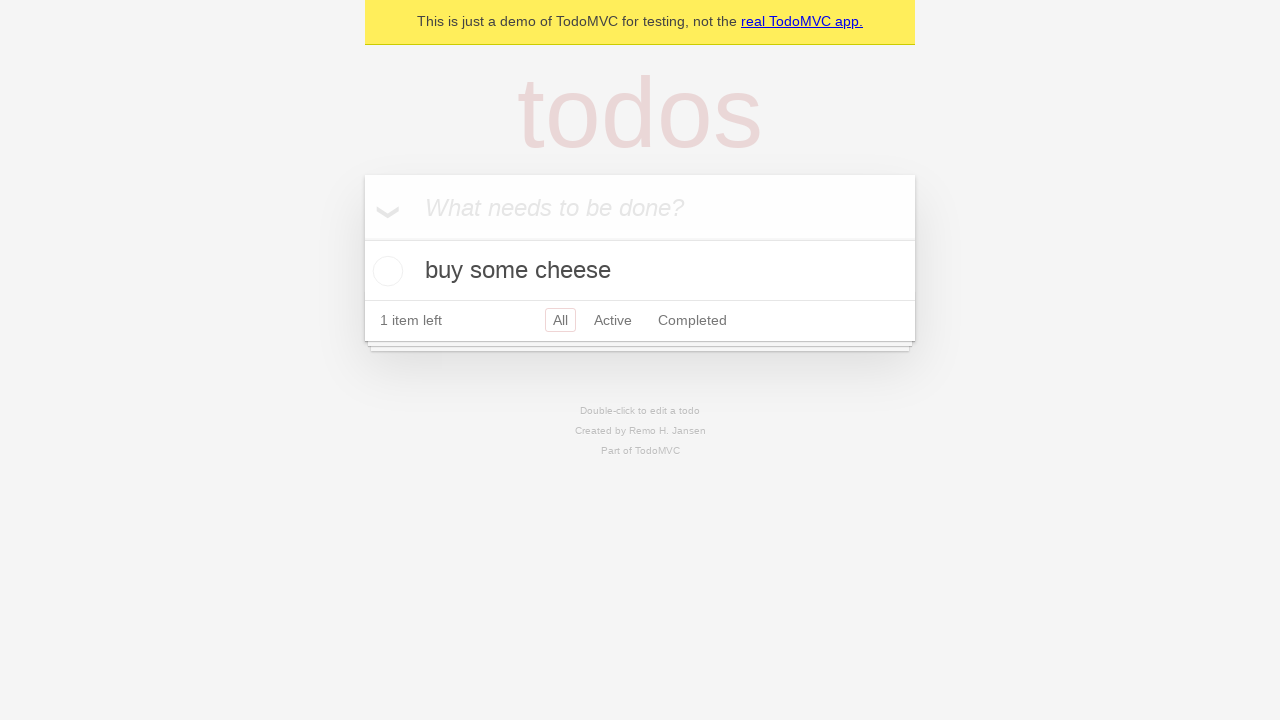

Filled second todo input with 'feed the cat' on internal:attr=[placeholder="What needs to be done?"i]
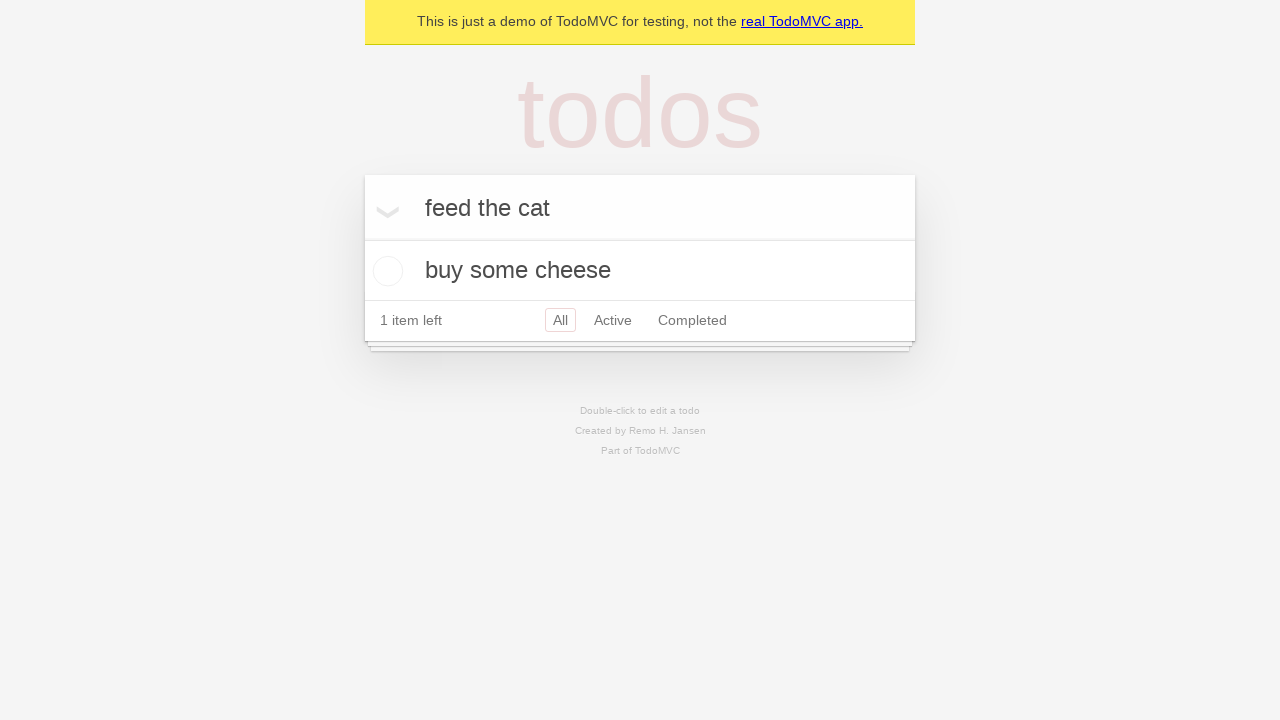

Pressed Enter to create second todo on internal:attr=[placeholder="What needs to be done?"i]
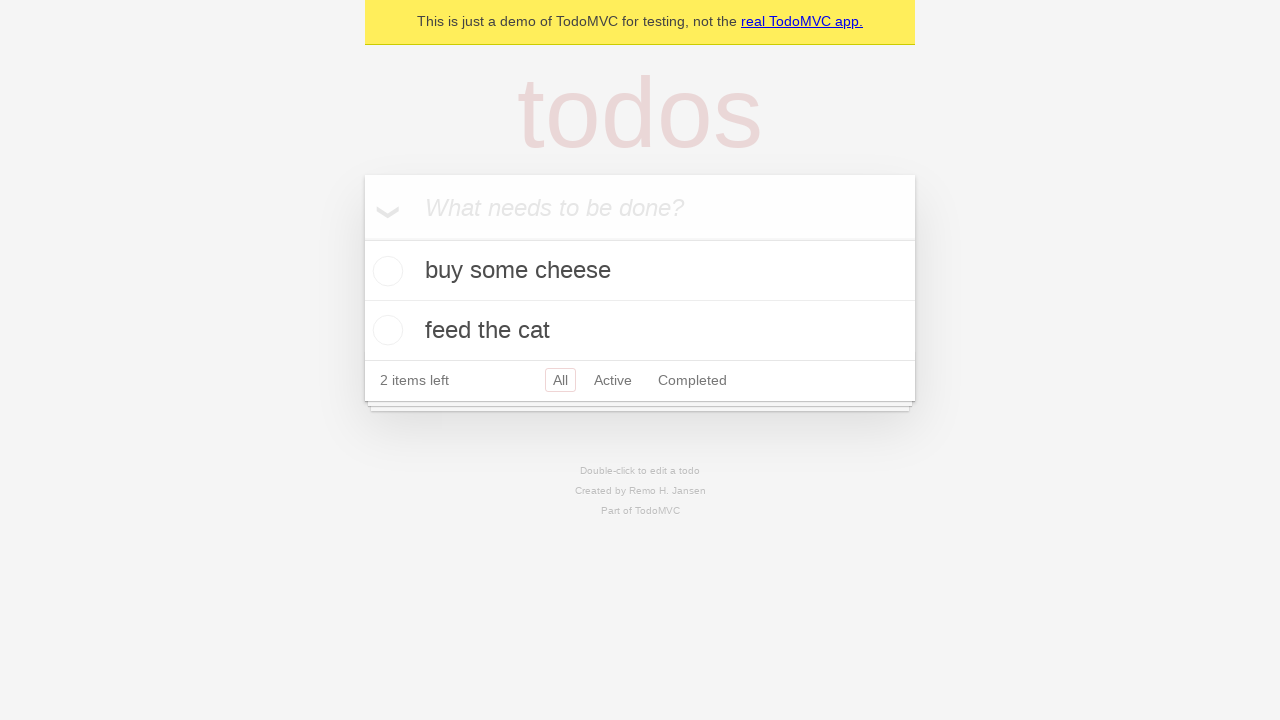

Filled third todo input with 'book a doctors appointment' on internal:attr=[placeholder="What needs to be done?"i]
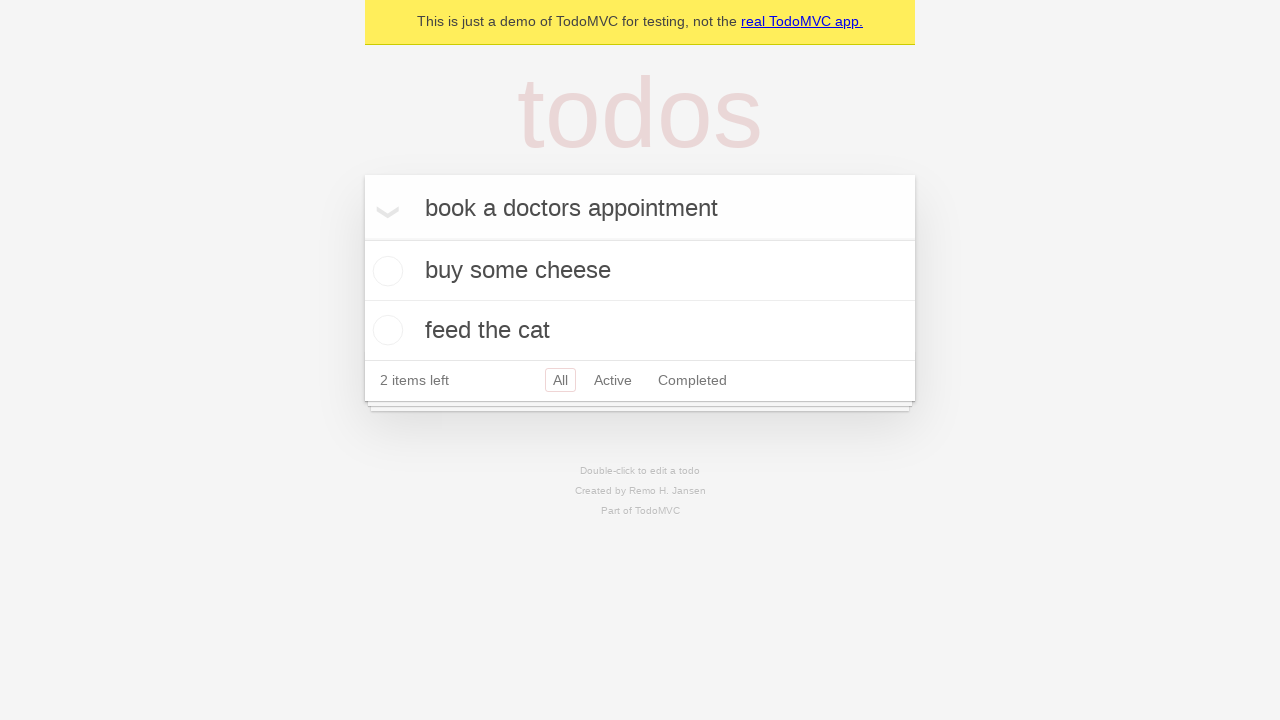

Pressed Enter to create third todo on internal:attr=[placeholder="What needs to be done?"i]
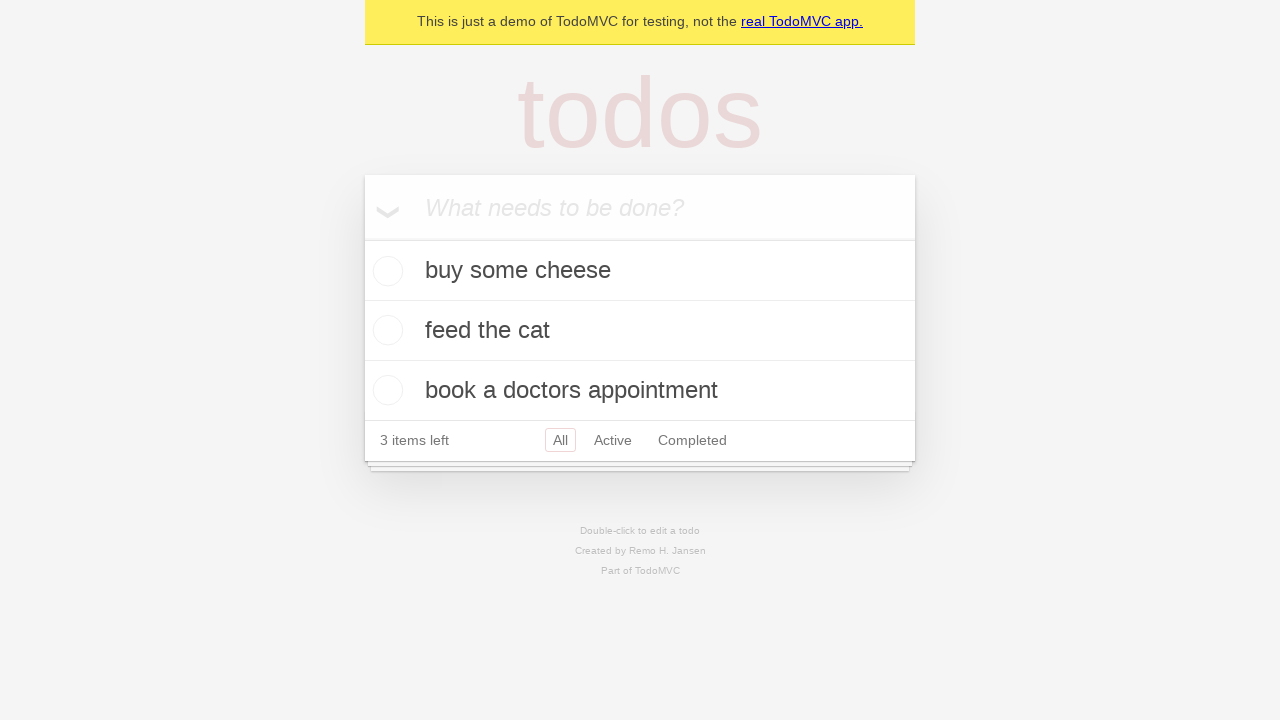

Waited for third todo item to load
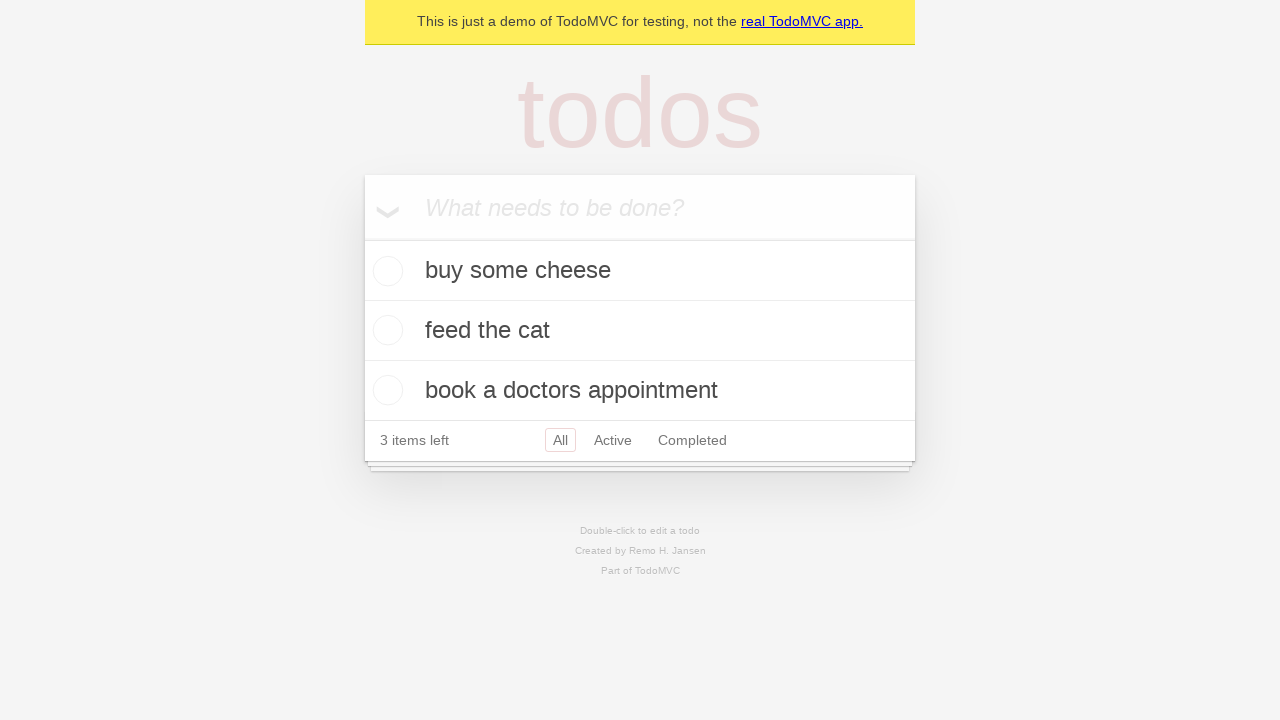

Double-clicked second todo item to enter edit mode at (640, 331) on [data-testid='todo-item'] >> nth=1
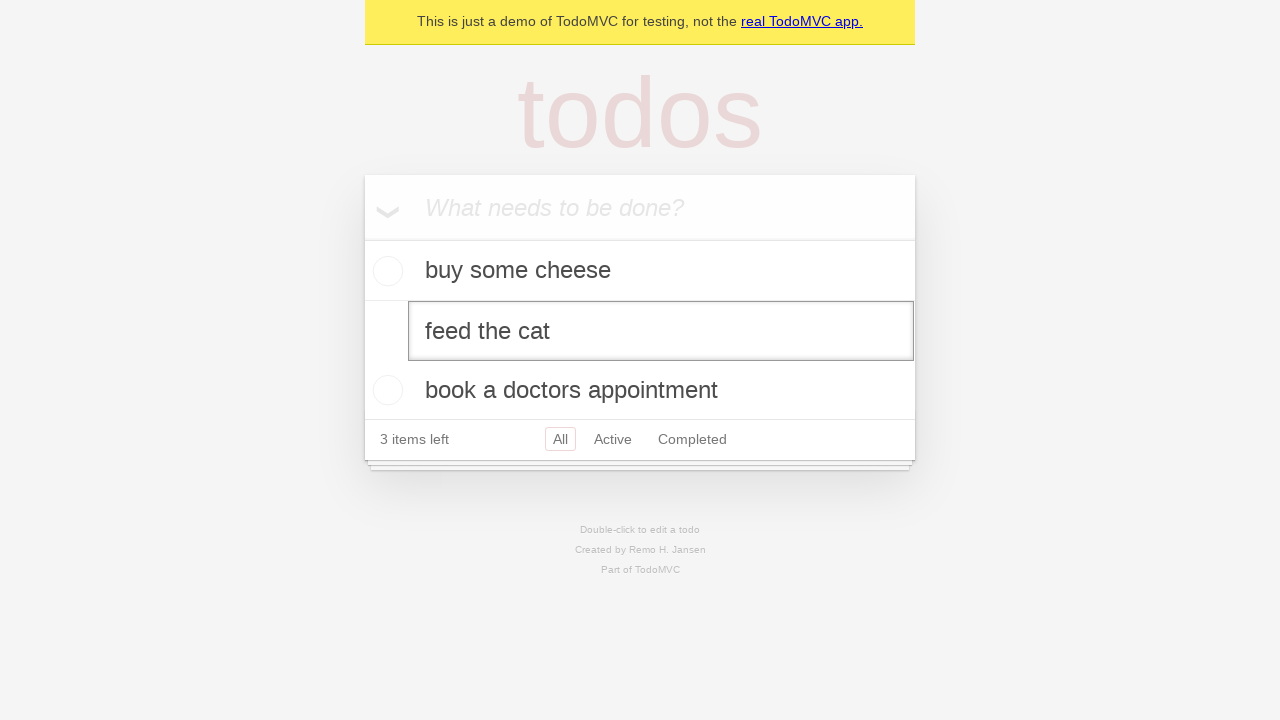

Filled edit field with new text 'buy some sausages' on [data-testid='todo-item'] >> nth=1 >> internal:role=textbox[name="Edit"i]
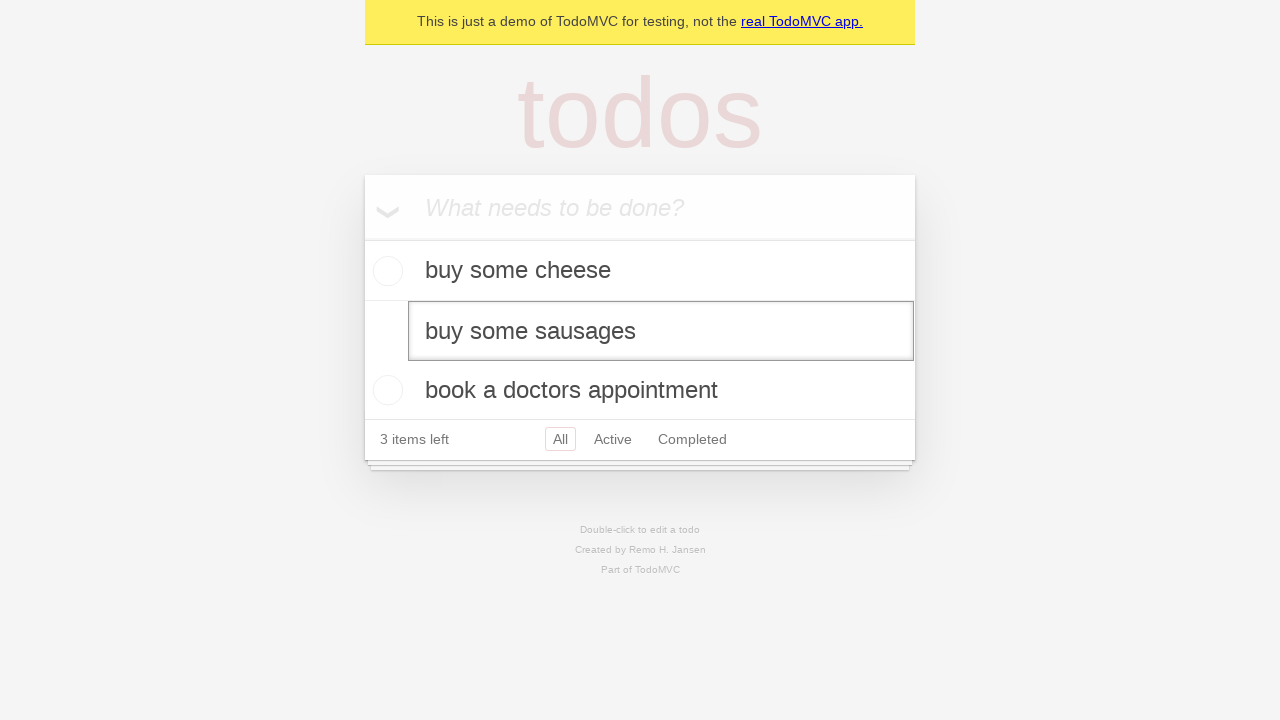

Dispatched blur event to save edits on the todo item
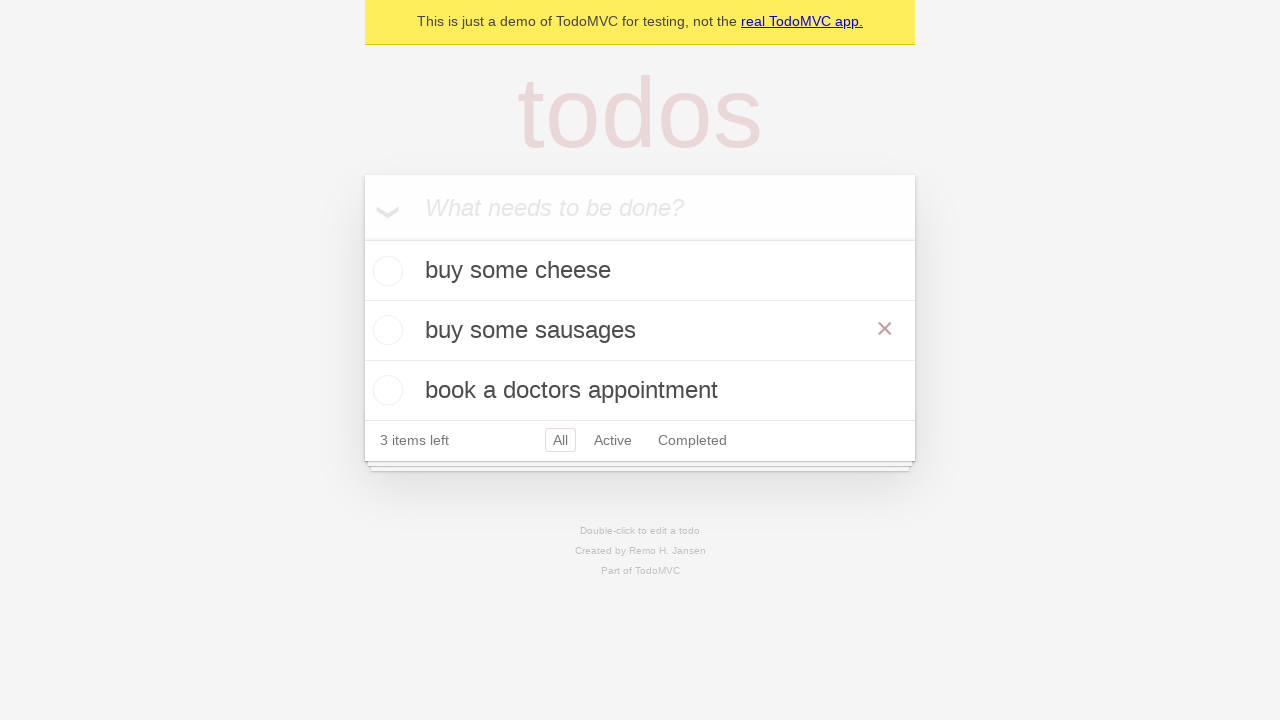

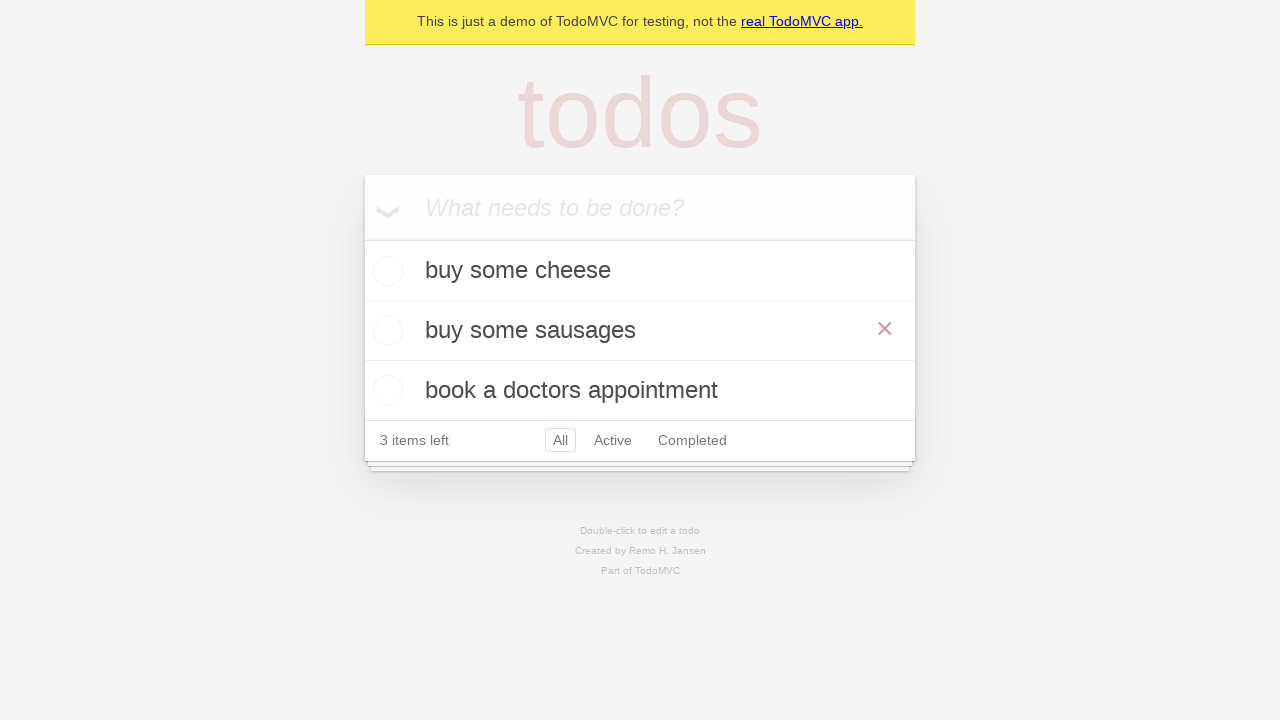